Tests filling out a contact form with name and email fields, then submitting the form on a QA practice page.

Starting URL: https://ultimateqa.com/simple-html-elements-for-automation/

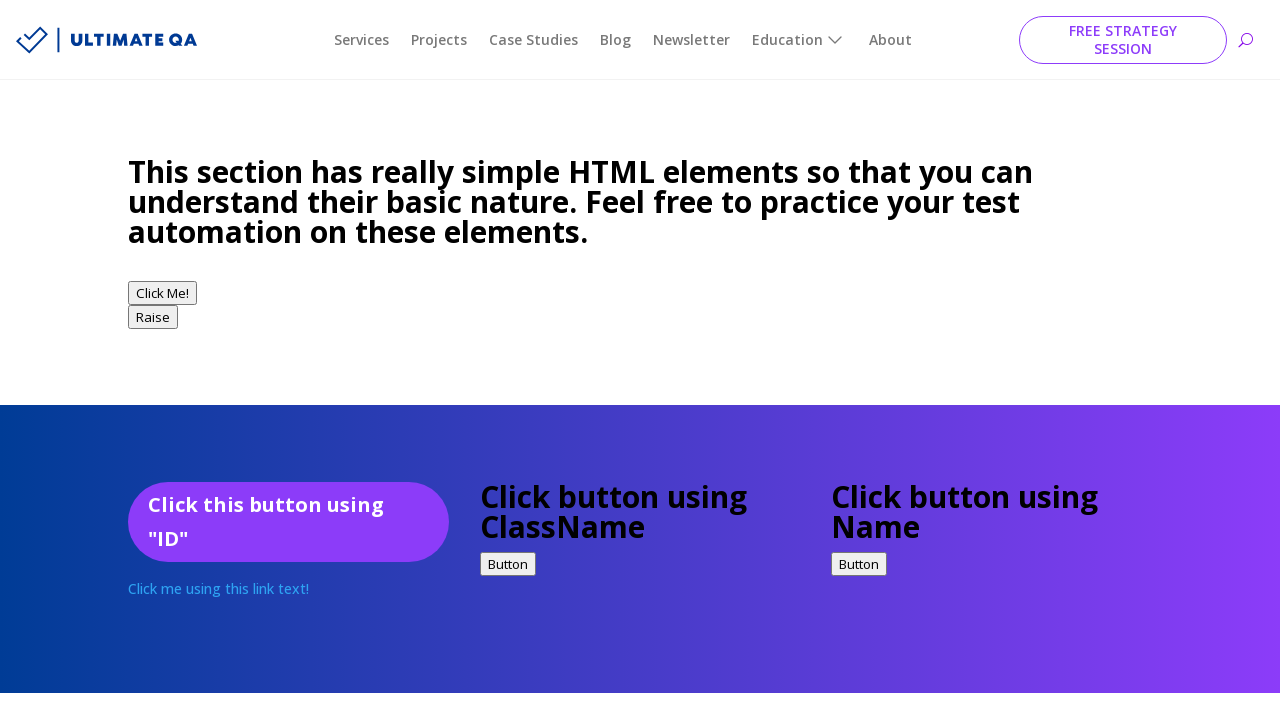

Filled name field with 'Michael Thompson' on #et_pb_contact_name_0
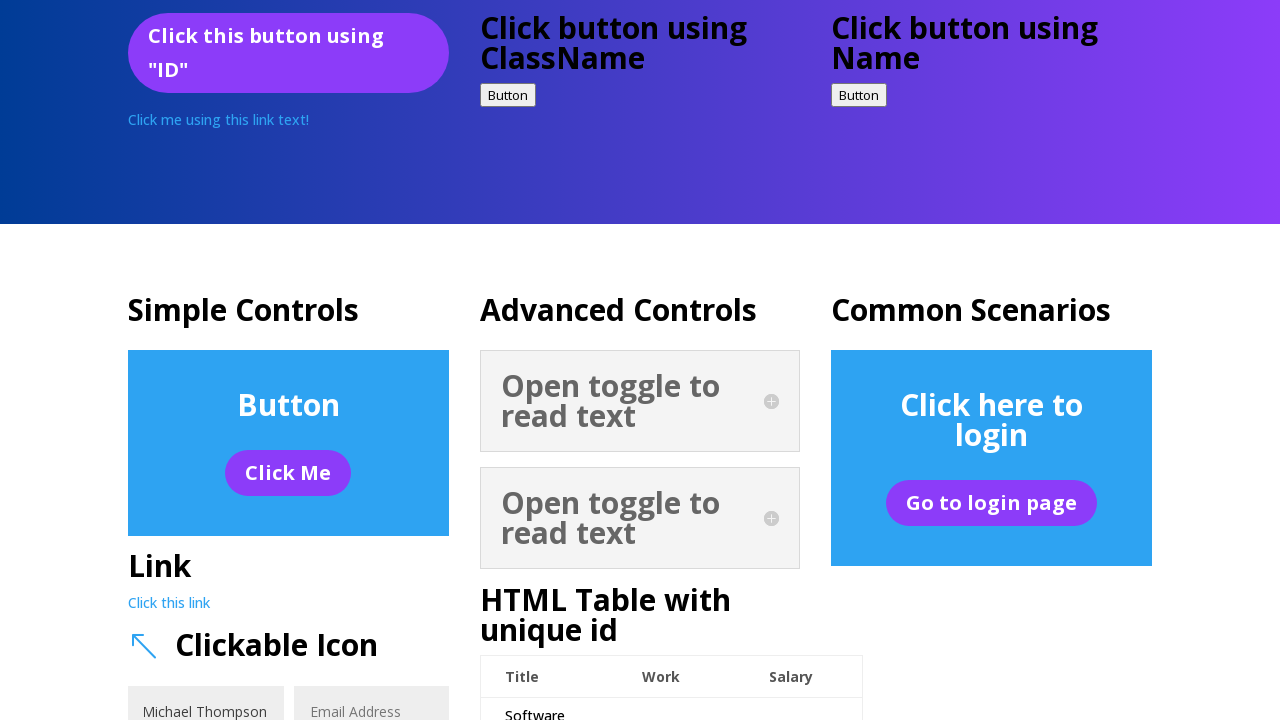

Filled email field with 'michael.thompson@testmail.com' on #et_pb_contact_email_0
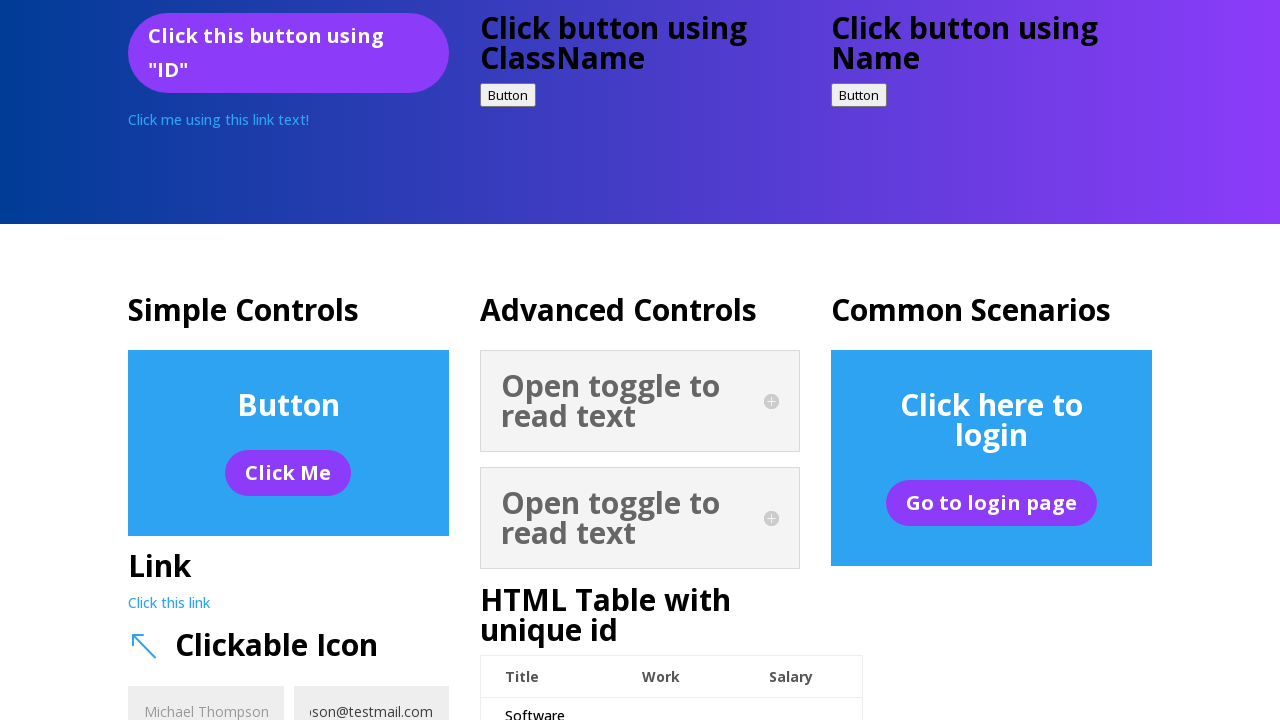

Clicked submit button to submit contact form at (379, 361) on .et_pb_contact_submit.et_pb_button
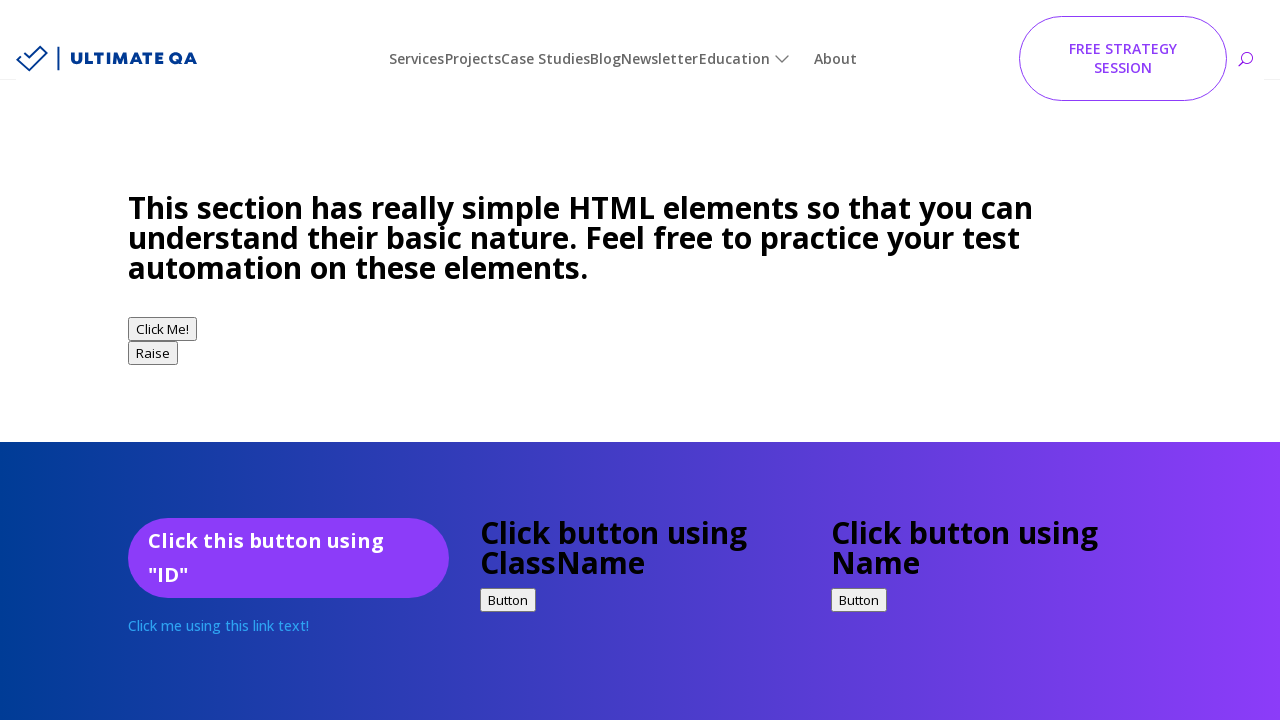

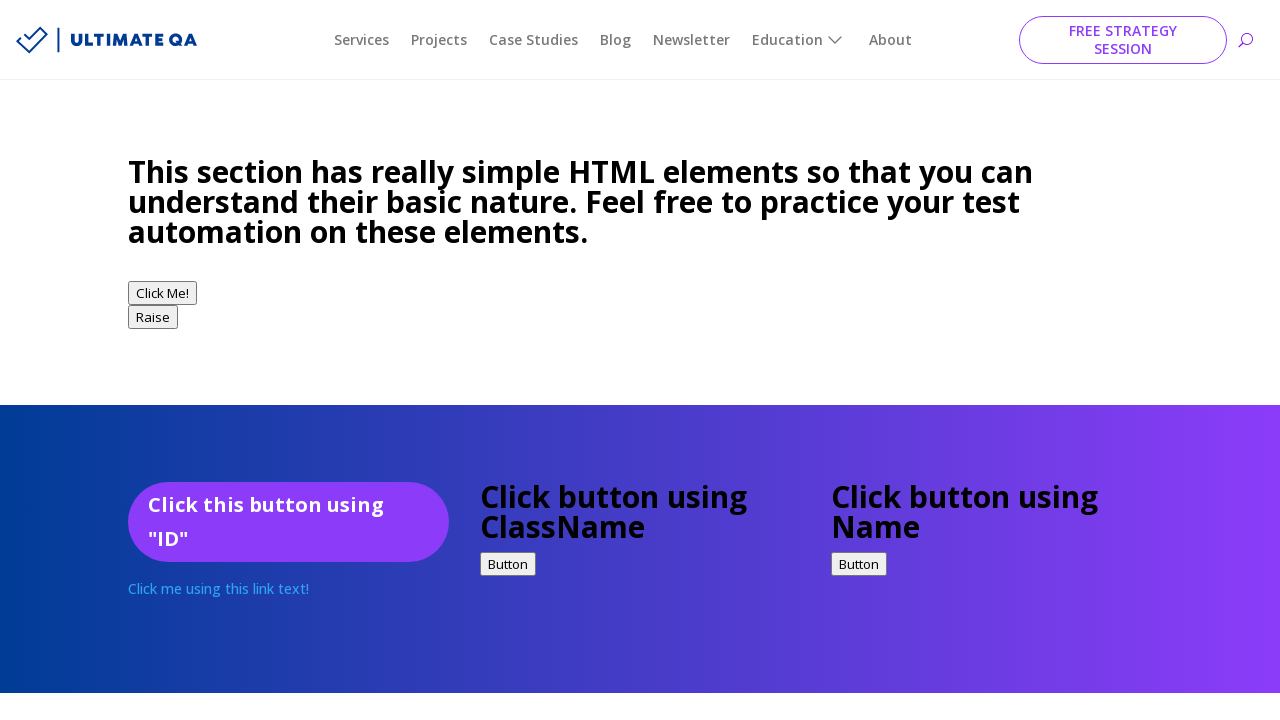